Tests clearing an input field's value

Starting URL: http://guinea-pig.webdriver.io

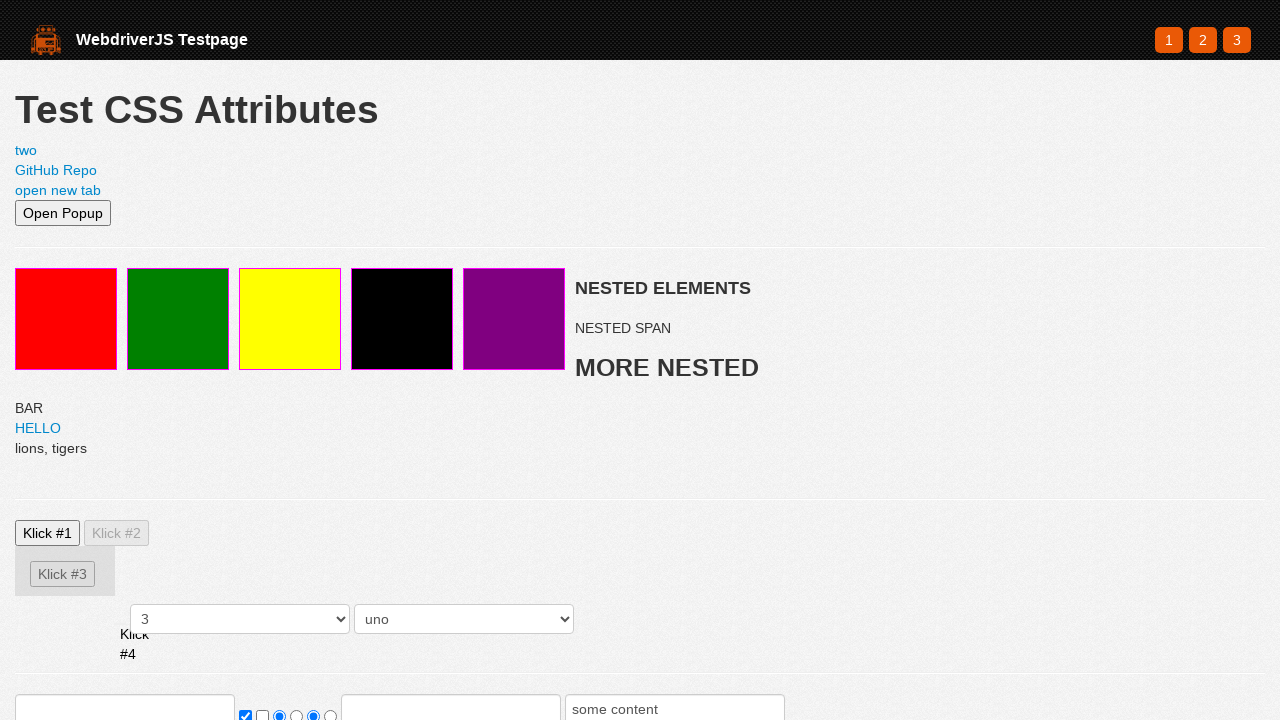

Located the first form input element
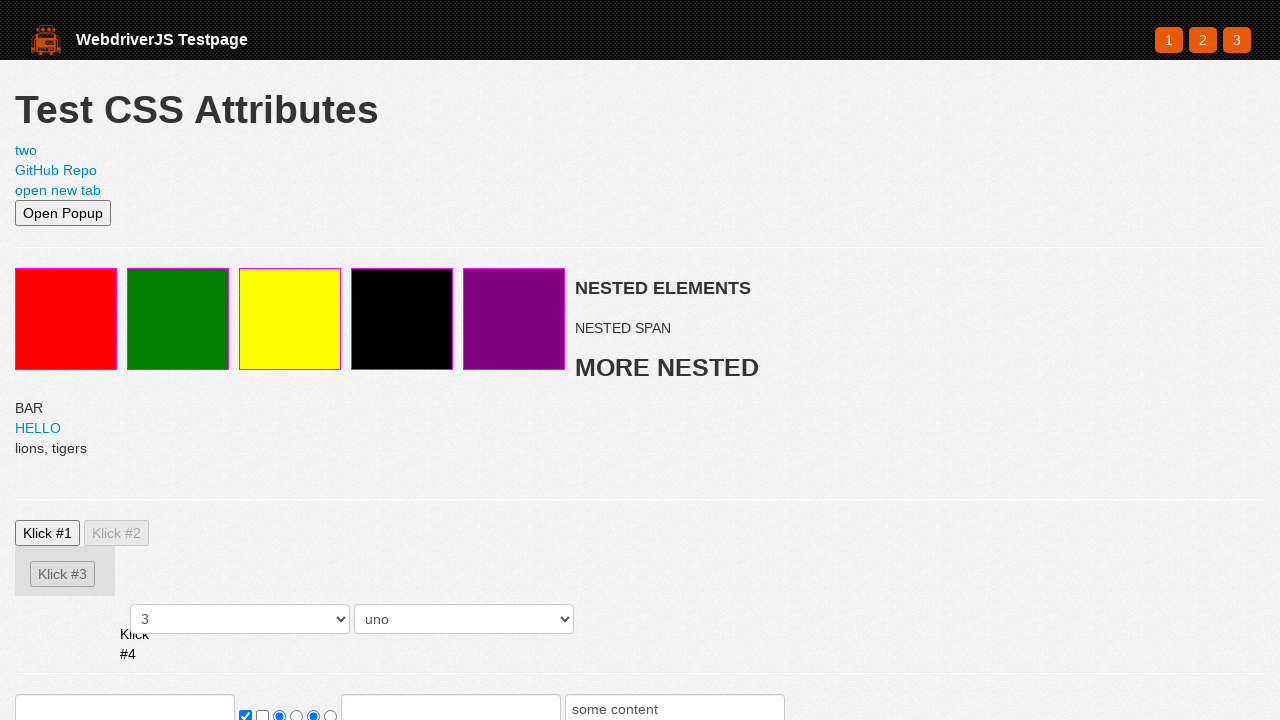

Retrieved initial input value: 'a'
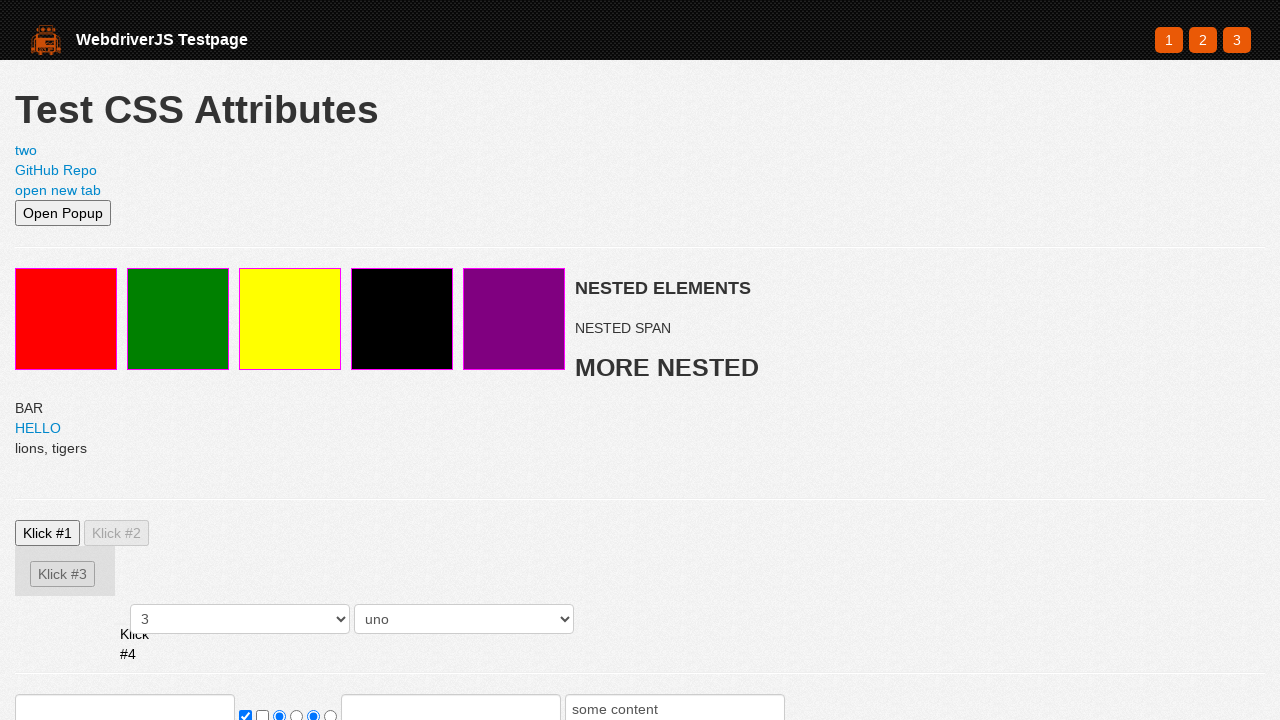

Verified initial value equals 'a'
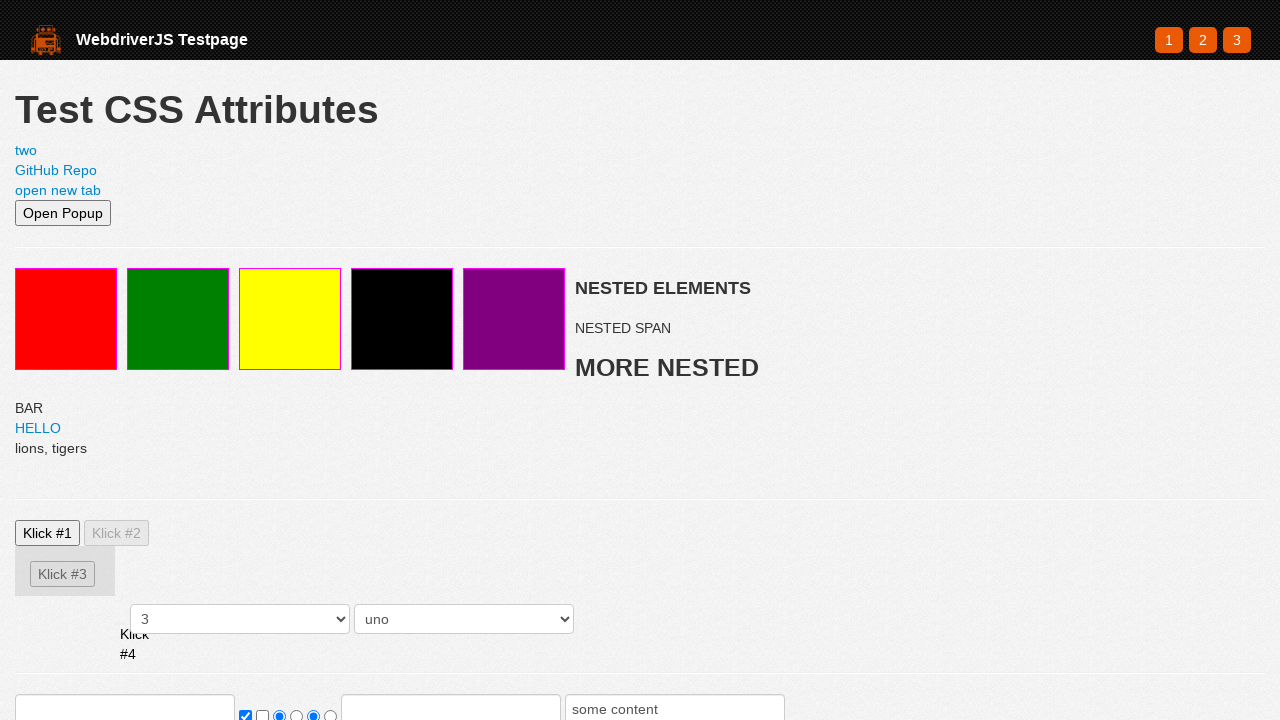

Cleared the input field value on form input >> nth=0
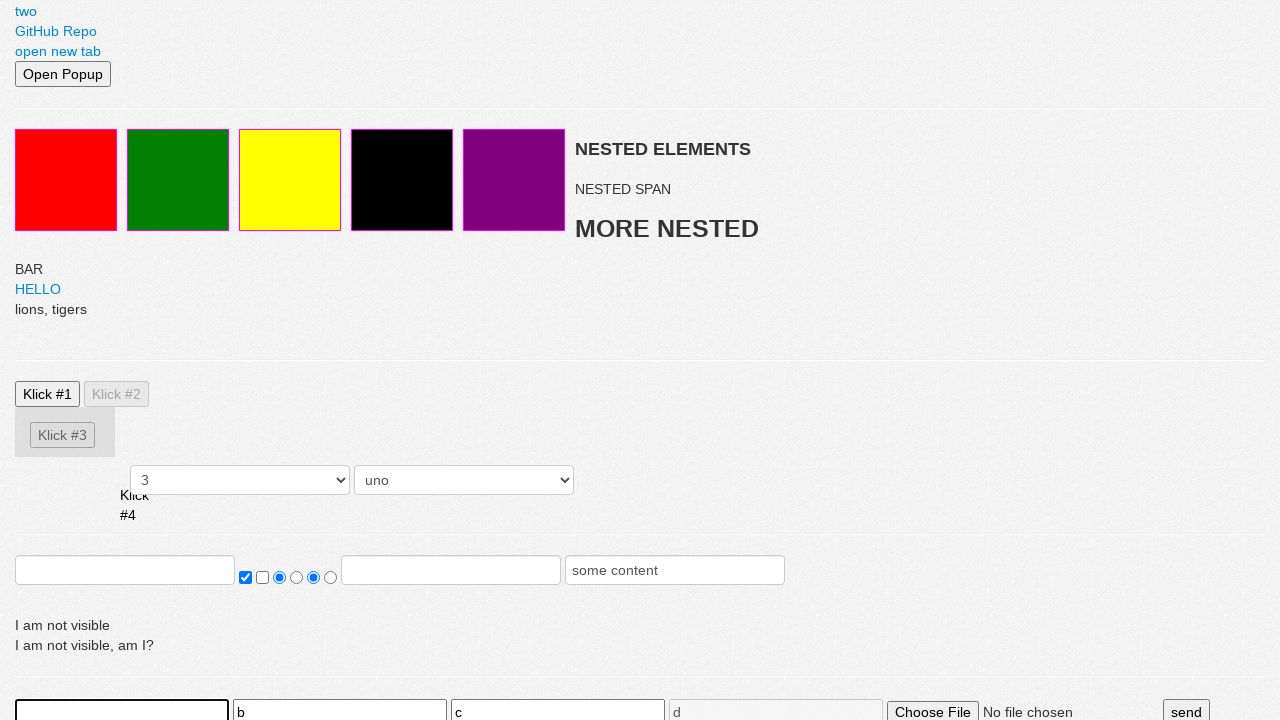

Verified input field is now empty
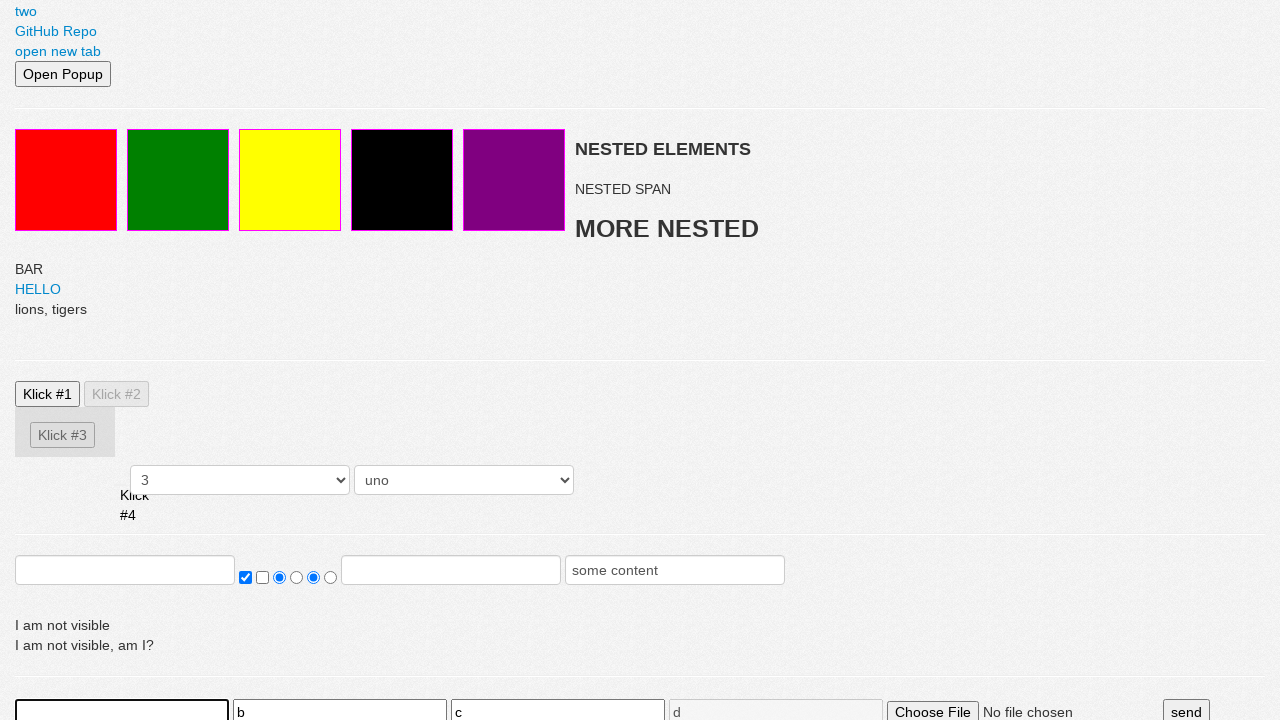

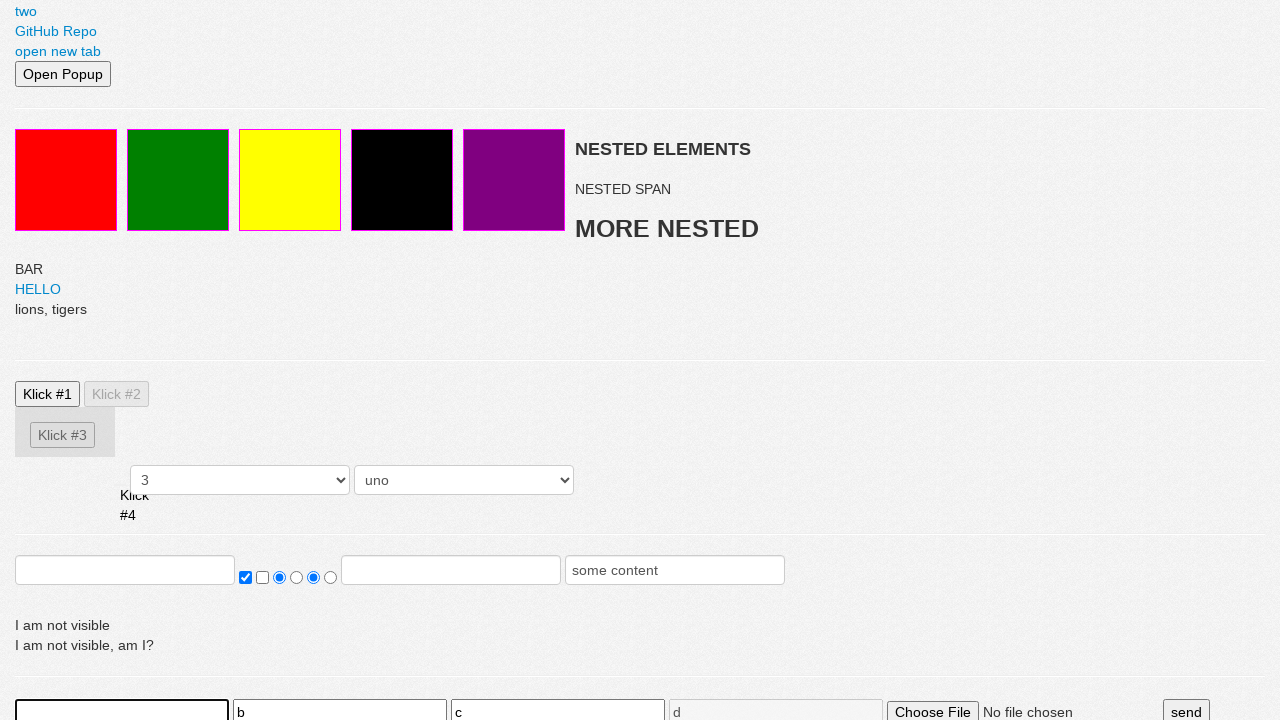